Tests closing a modal dialog by dispatching Escape key event via JavaScript

Starting URL: https://testpages.eviltester.com/styled/alerts/fake-alert-test.html

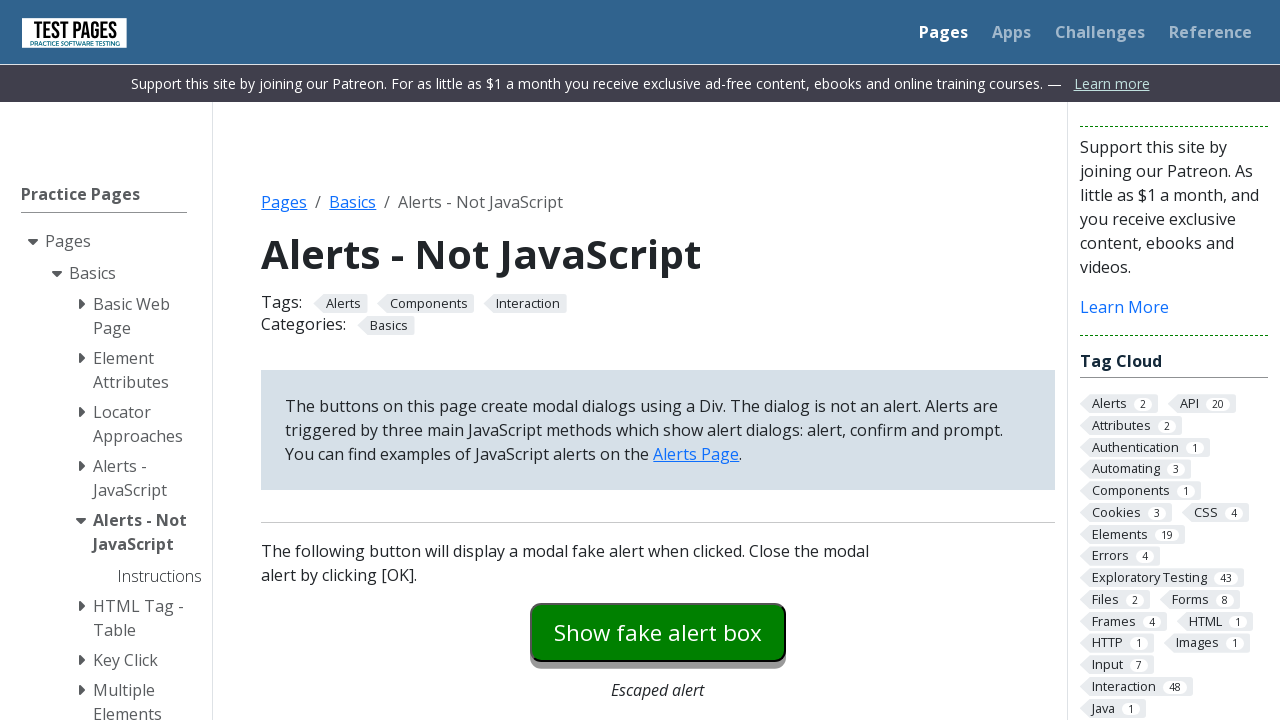

Clicked button to open modal dialog at (658, 360) on #modaldialog
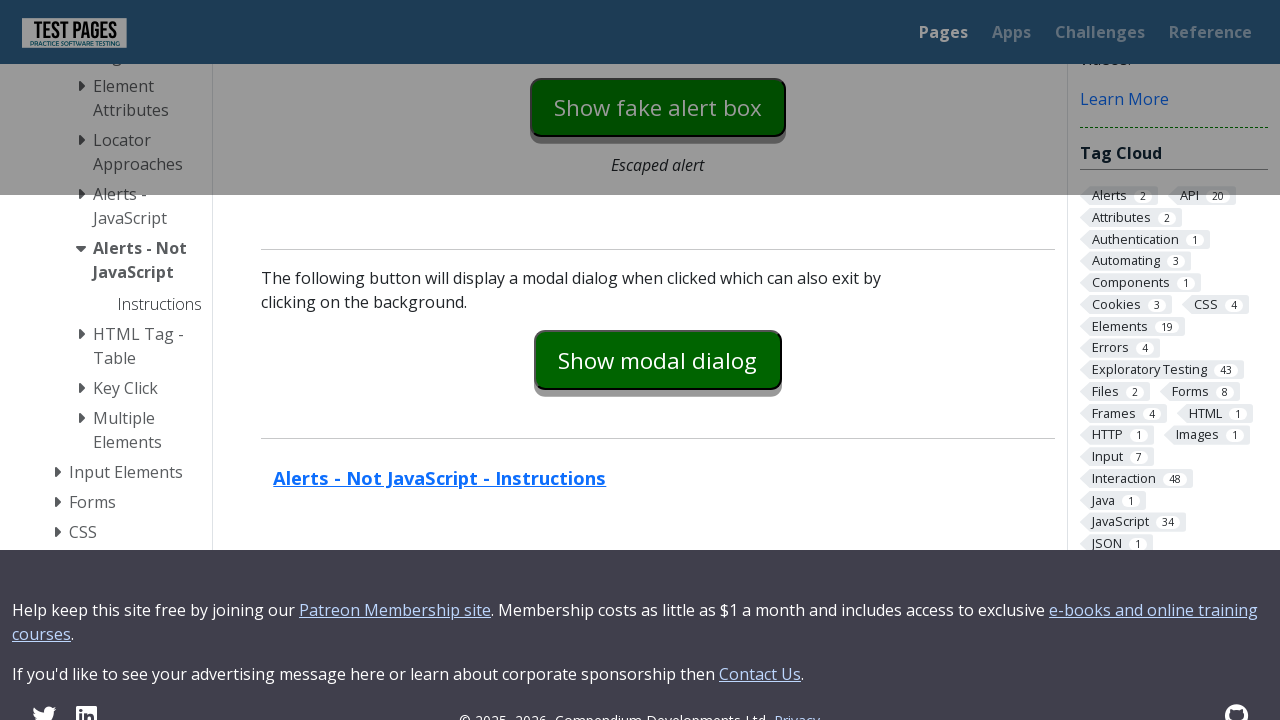

Dispatched Escape key event to document to close modal
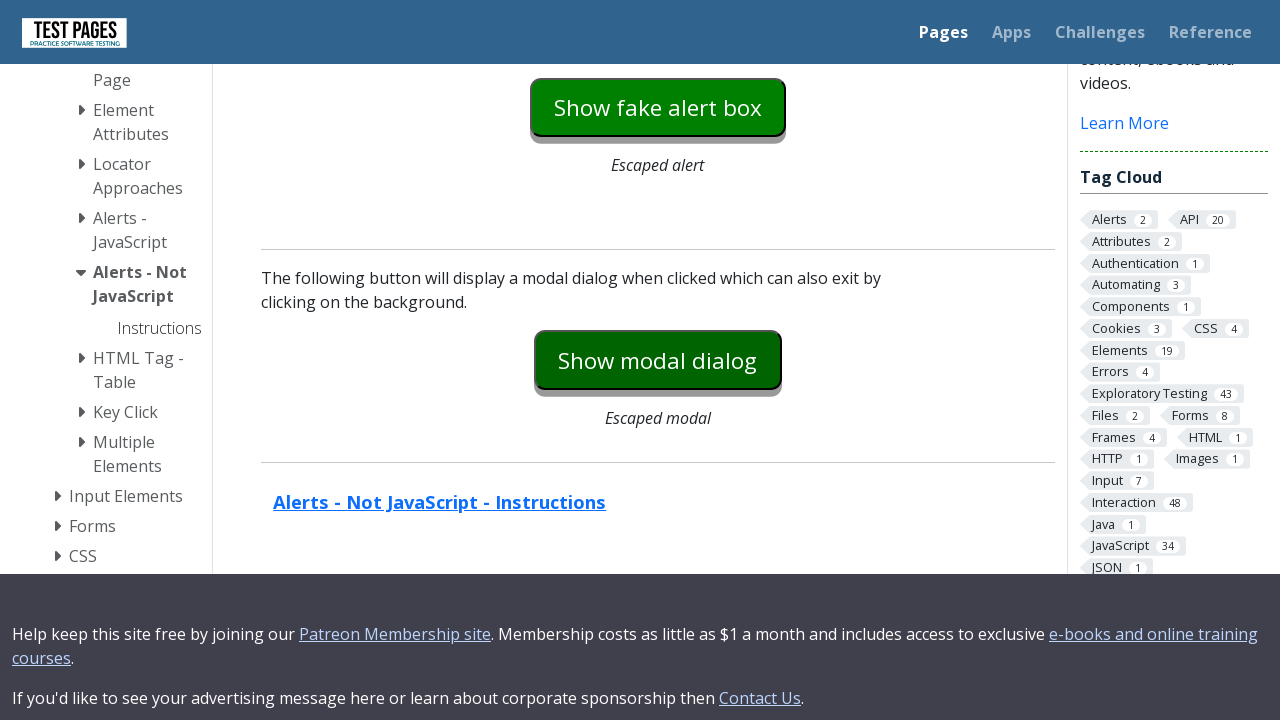

Verified modal dialog is no longer visible
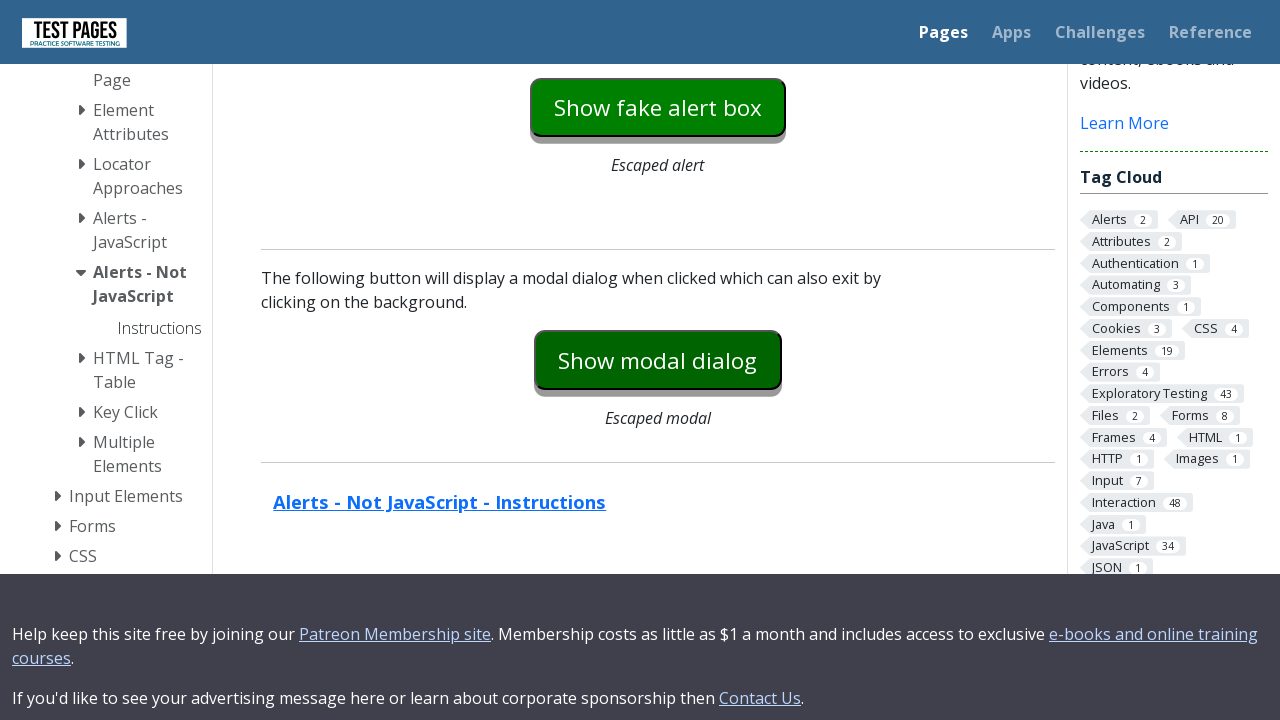

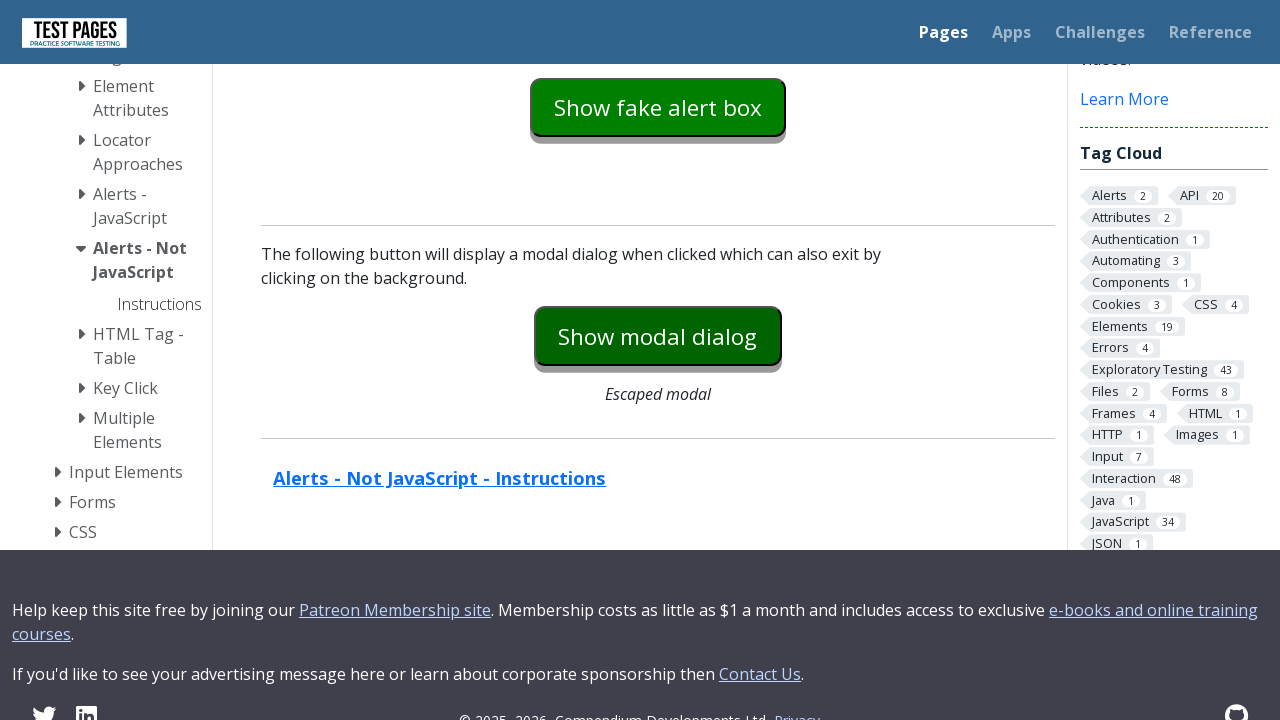